Tests a practice form by filling in username and password, attempting login, then navigating to password reset and filling reset form fields

Starting URL: https://rahulshettyacademy.com/locatorspractice/

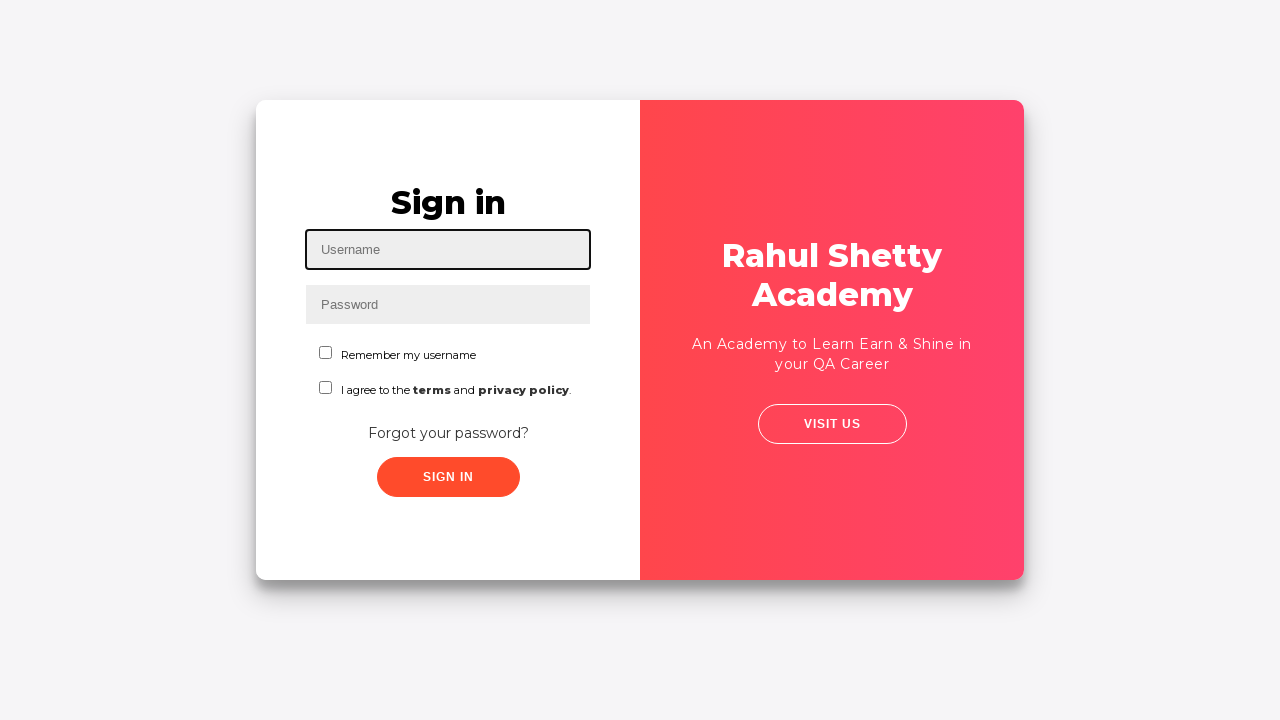

Filled username field with 'testuser@example.com' on #inputUsername
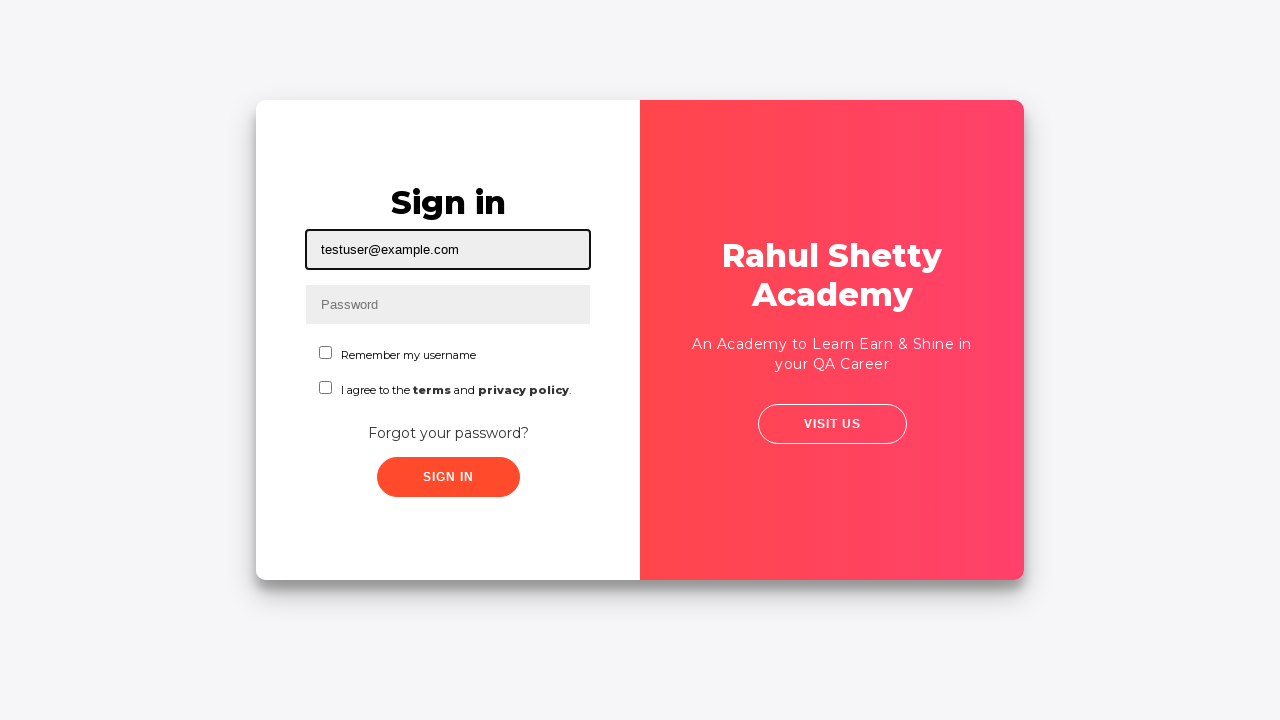

Filled password field with 'TestPass123!' on input[name='inputPassword']
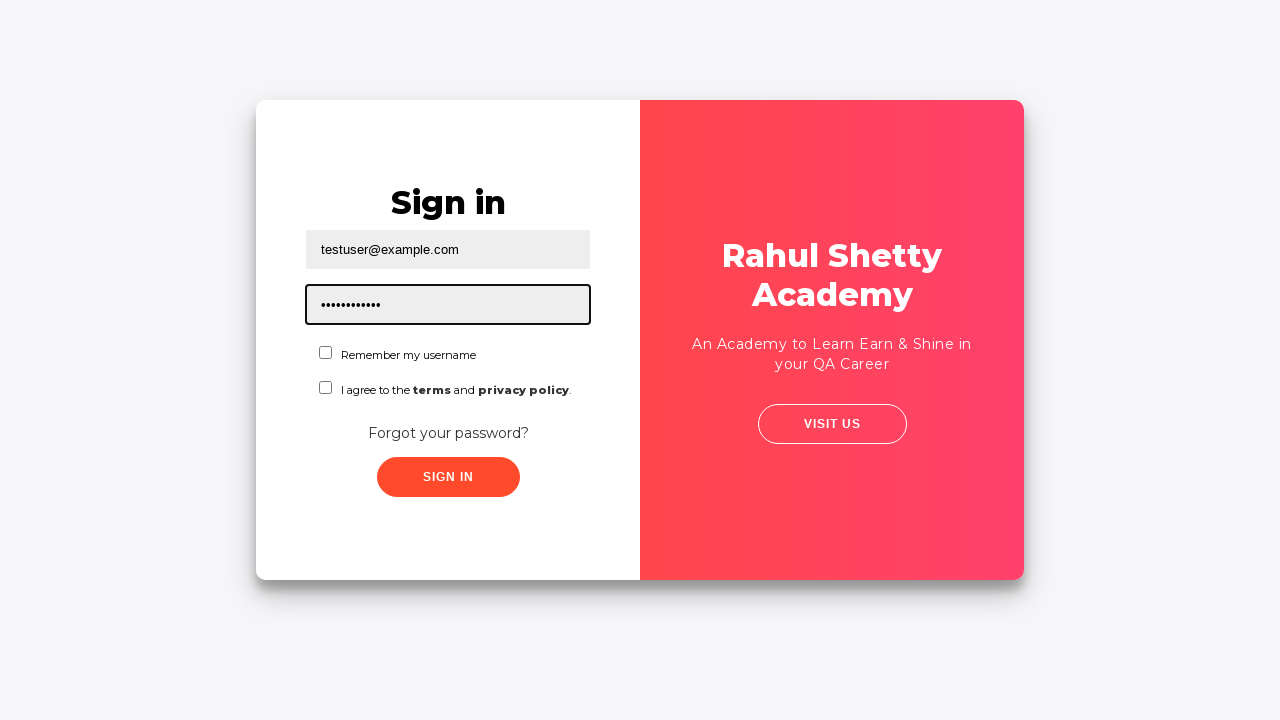

Clicked sign in button at (448, 477) on .submit
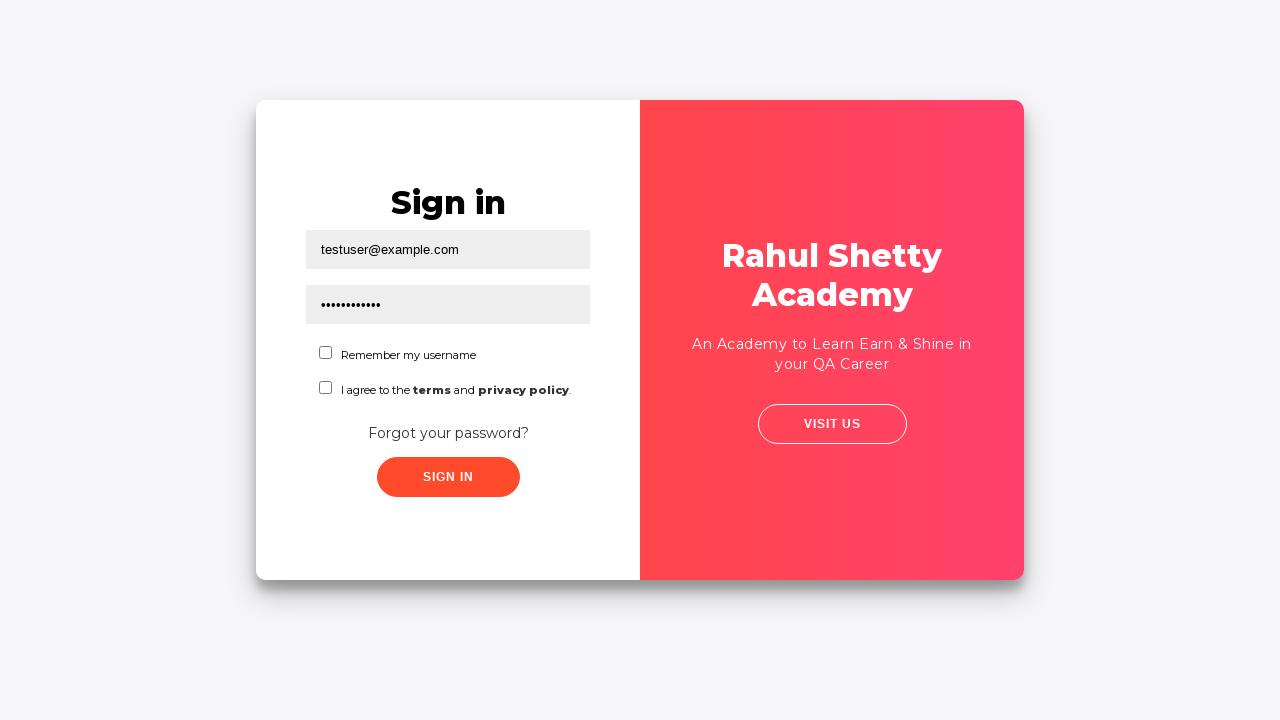

Error message appeared after login attempt
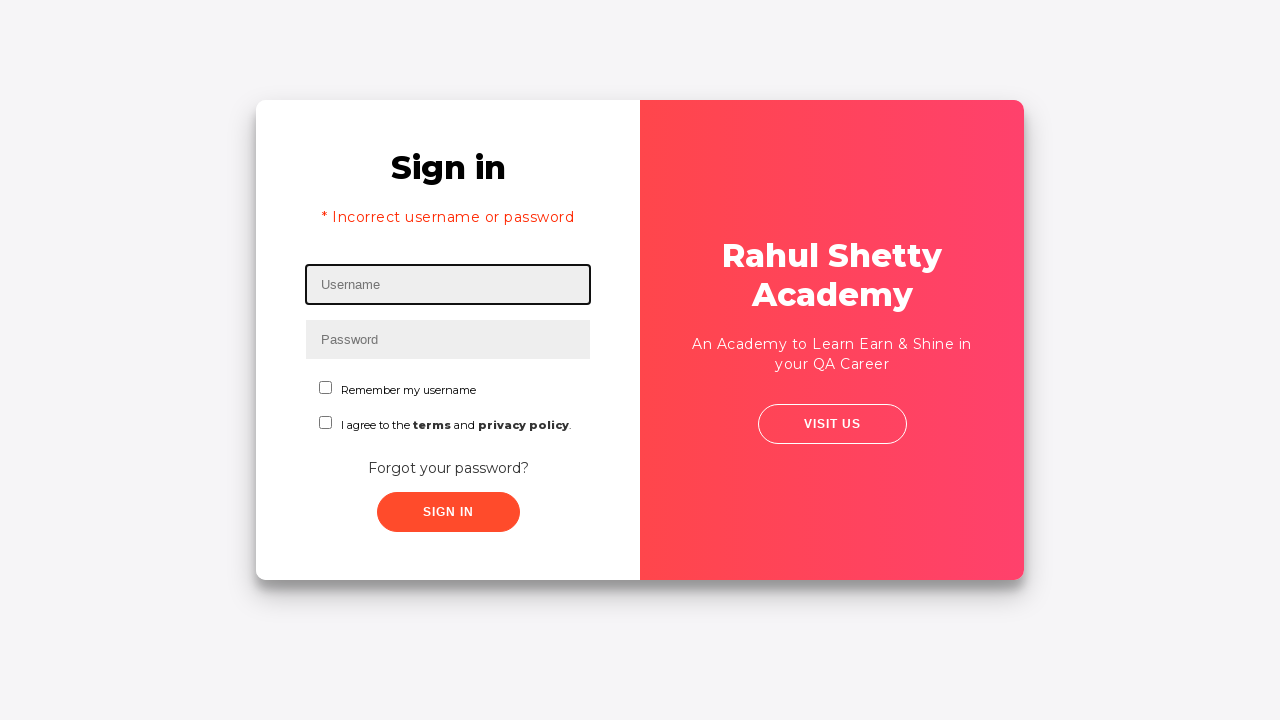

Retrieved error message: * Incorrect username or password 
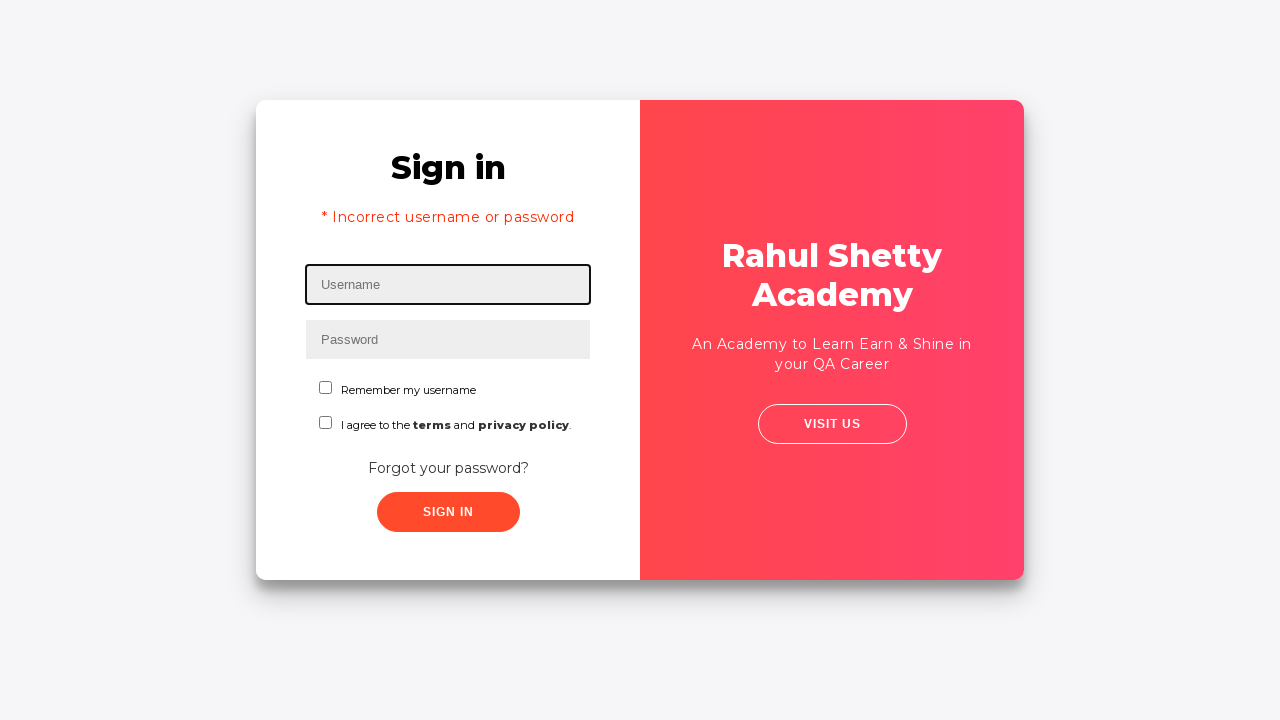

Clicked 'Forgot your password?' link at (448, 468) on text=Forgot your password?
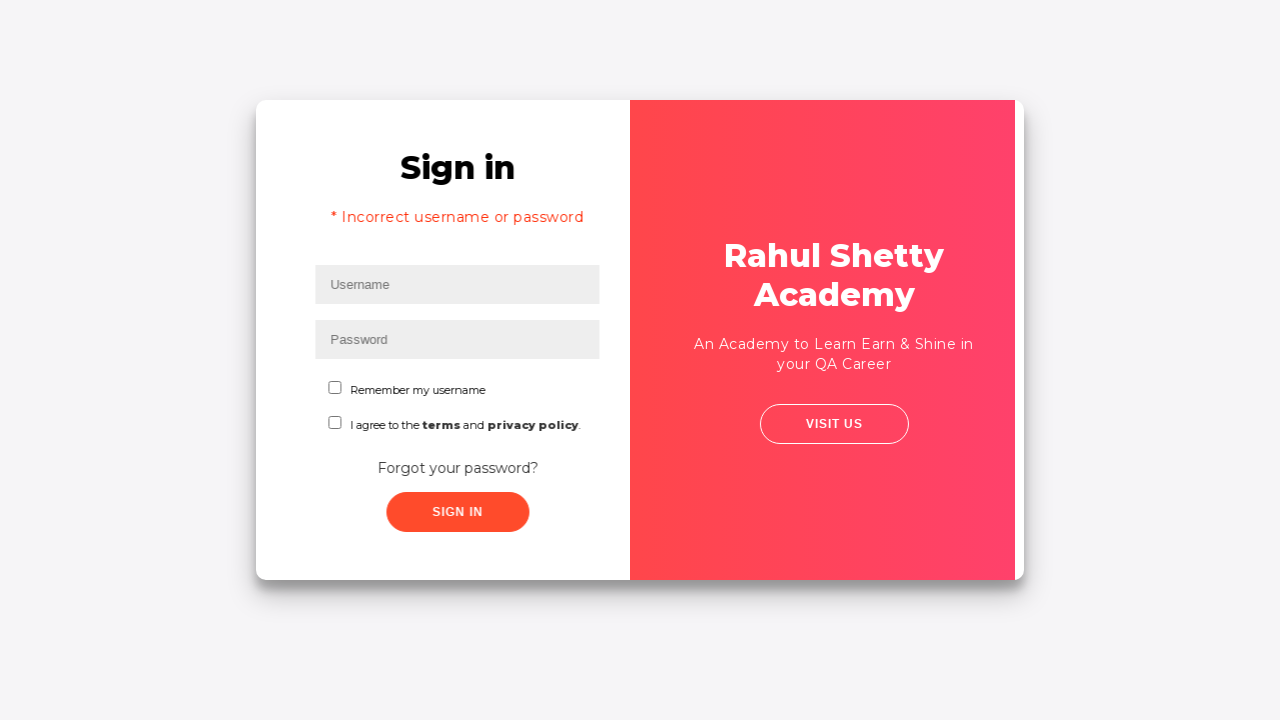

Filled name field with 'John Smith' in password reset form on //input[@placeholder='Name']
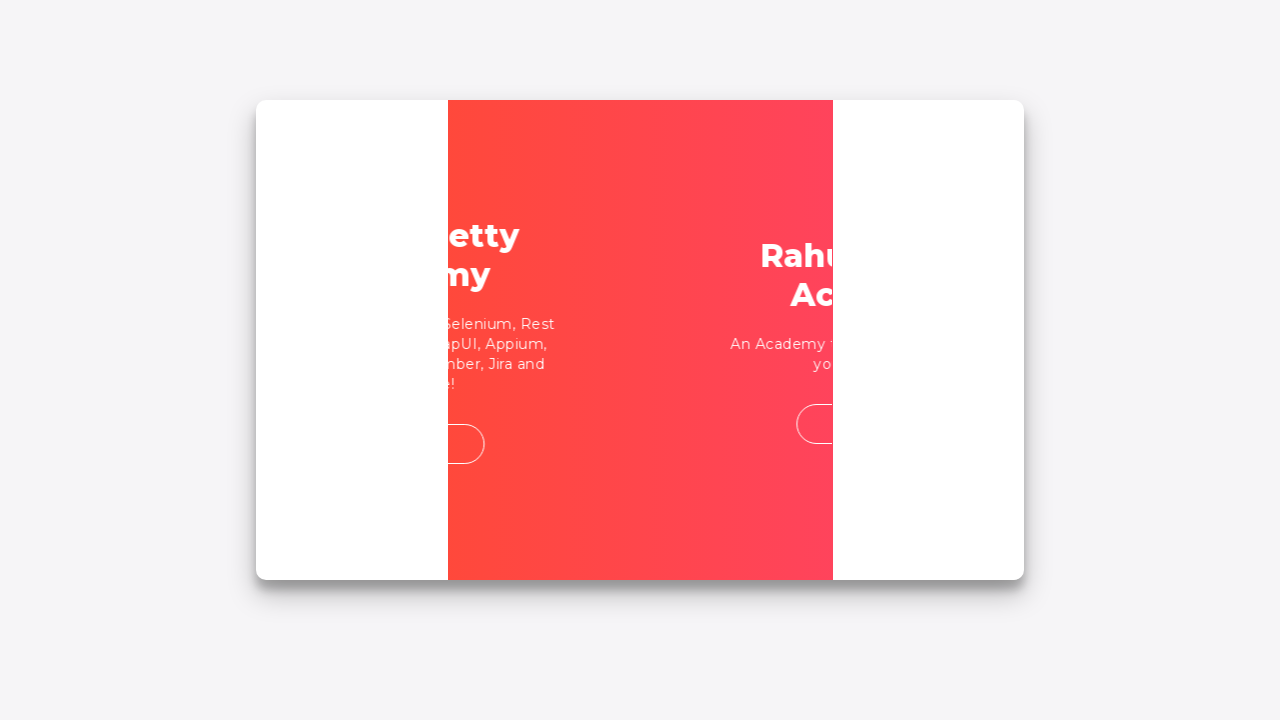

Filled email field with 'john.smith@example.com' in password reset form on input[placeholder='Email']
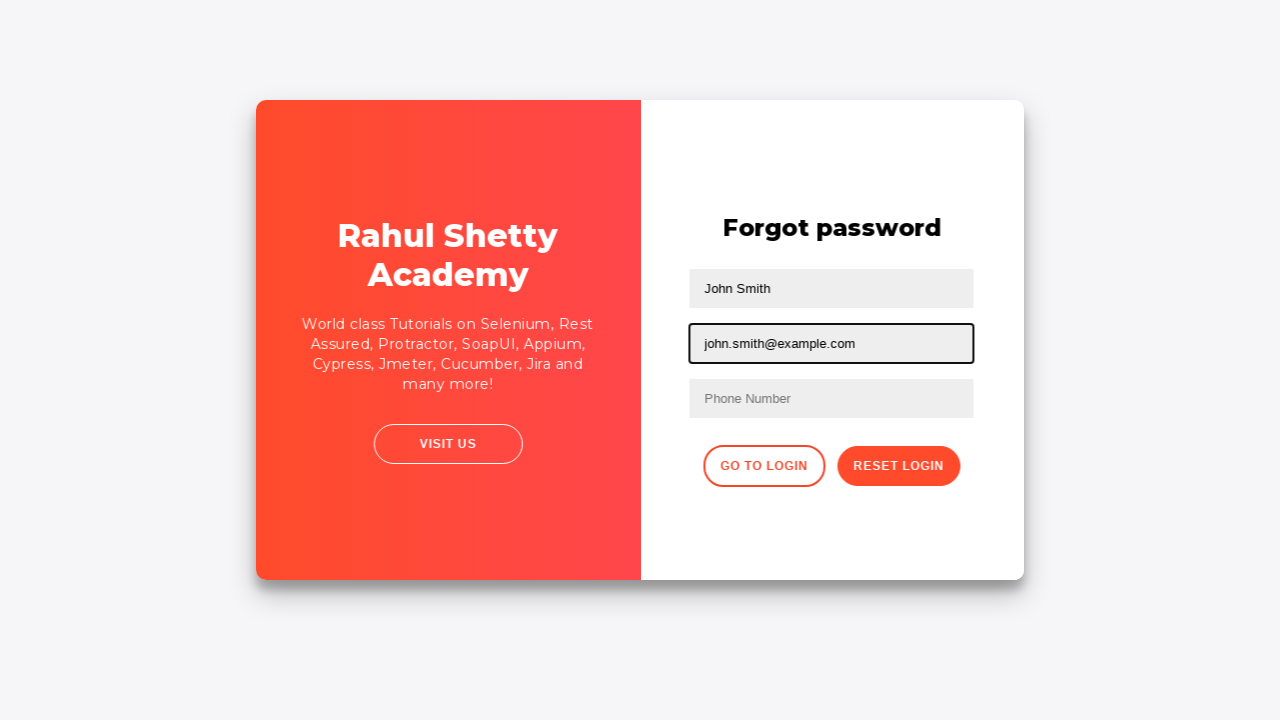

Filled phone number field with '5551234567' in password reset form on //input[@type='text'][3]
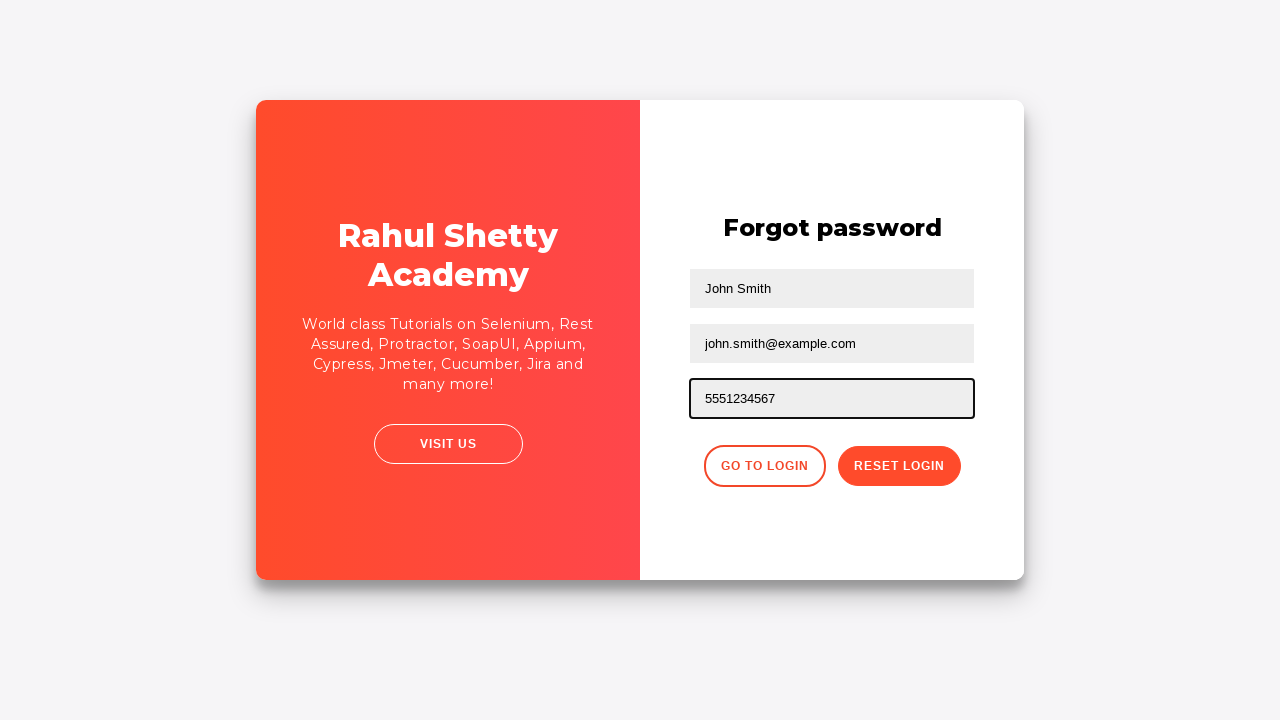

Clicked reset password button at (899, 466) on button.reset-pwd-btn
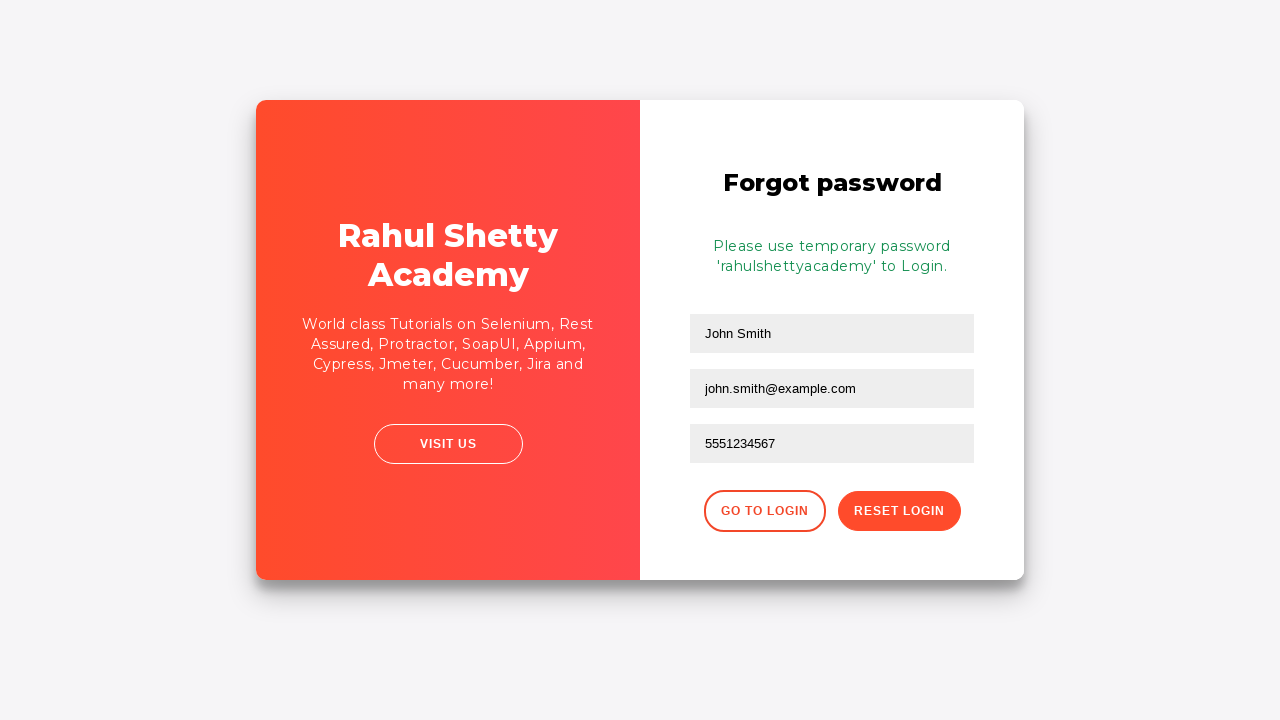

Retrieved password reset confirmation message: Please use temporary password 'rahulshettyacademy' to Login. 
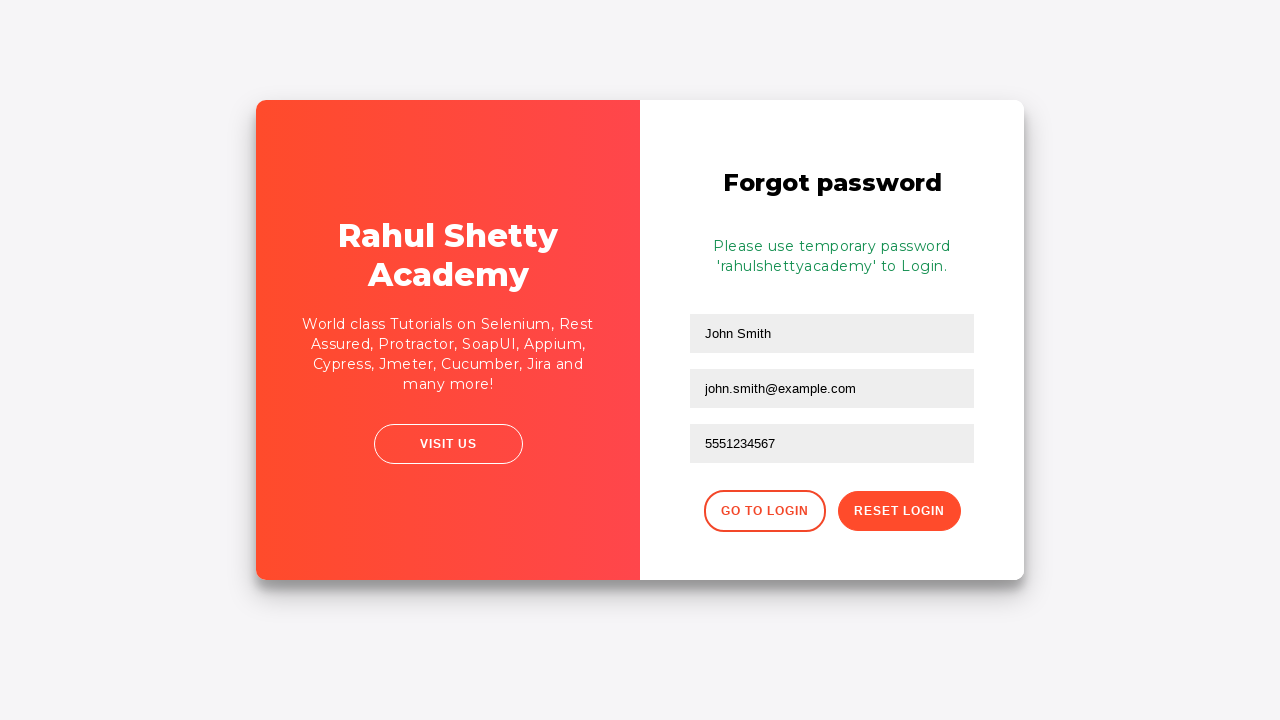

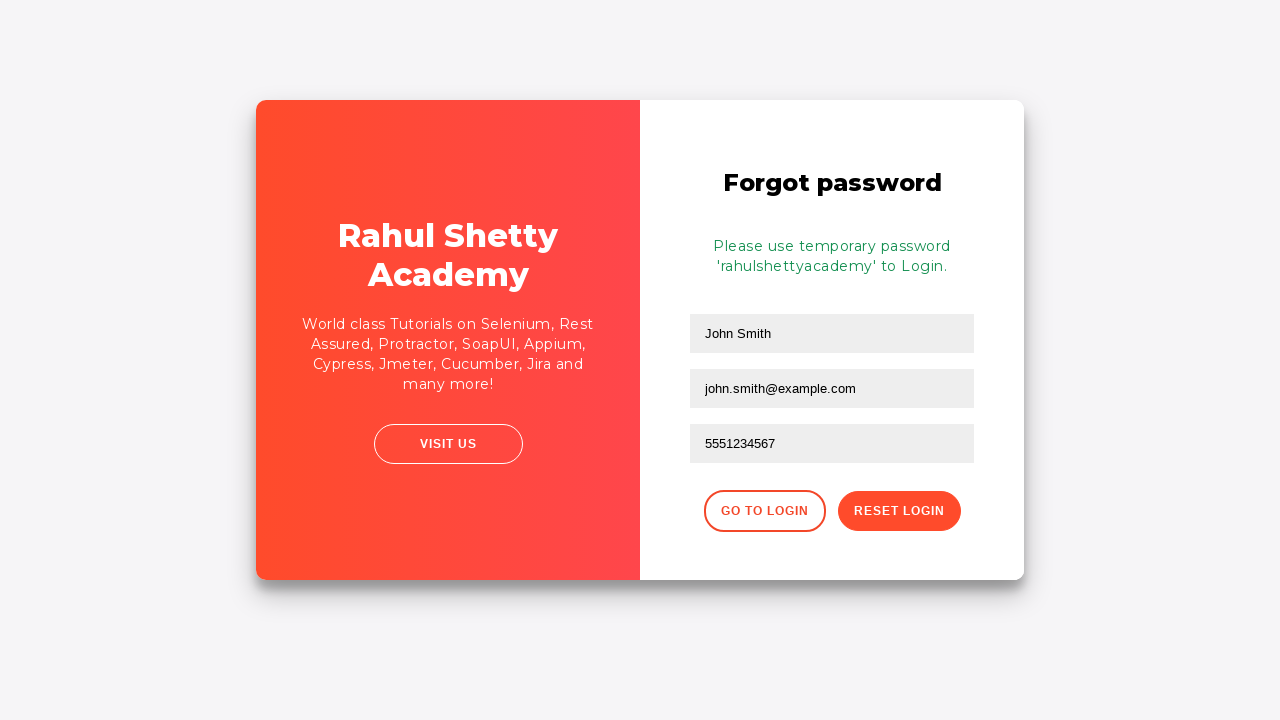